Tests the Contact Us form by clicking the Contact Us button, waiting for the form to appear, filling in name, email, phone, and message fields, then submitting the form.

Starting URL: https://www.turacoaddis.com

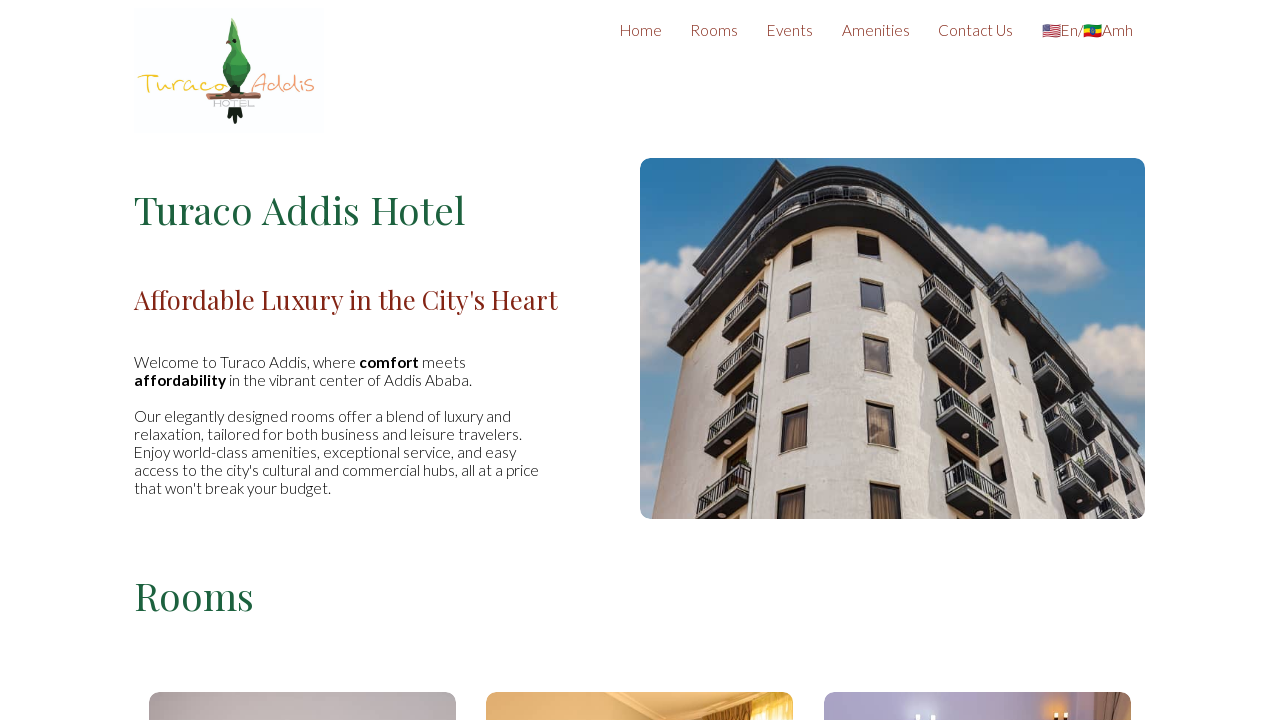

Clicked Contact Us button at (976, 30) on xpath=//button[contains(@class, 'scroll-button') and contains(text(), 'Contact U
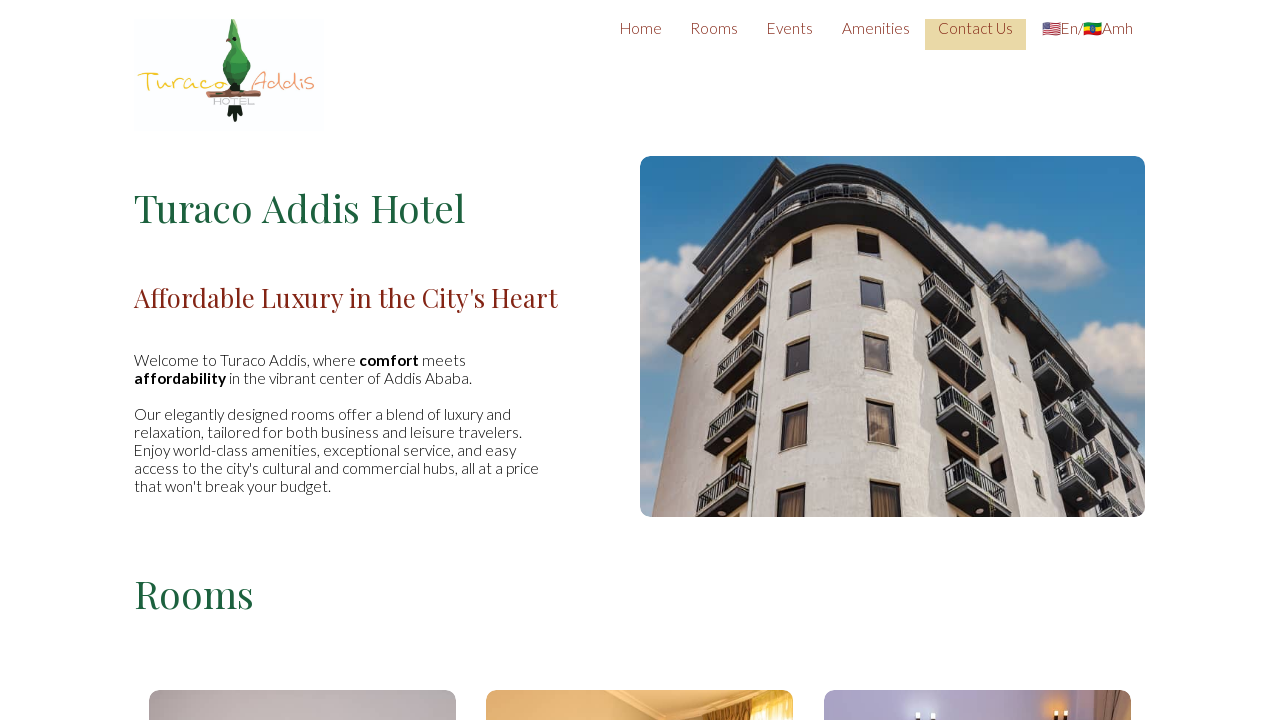

Contact form appeared and became visible
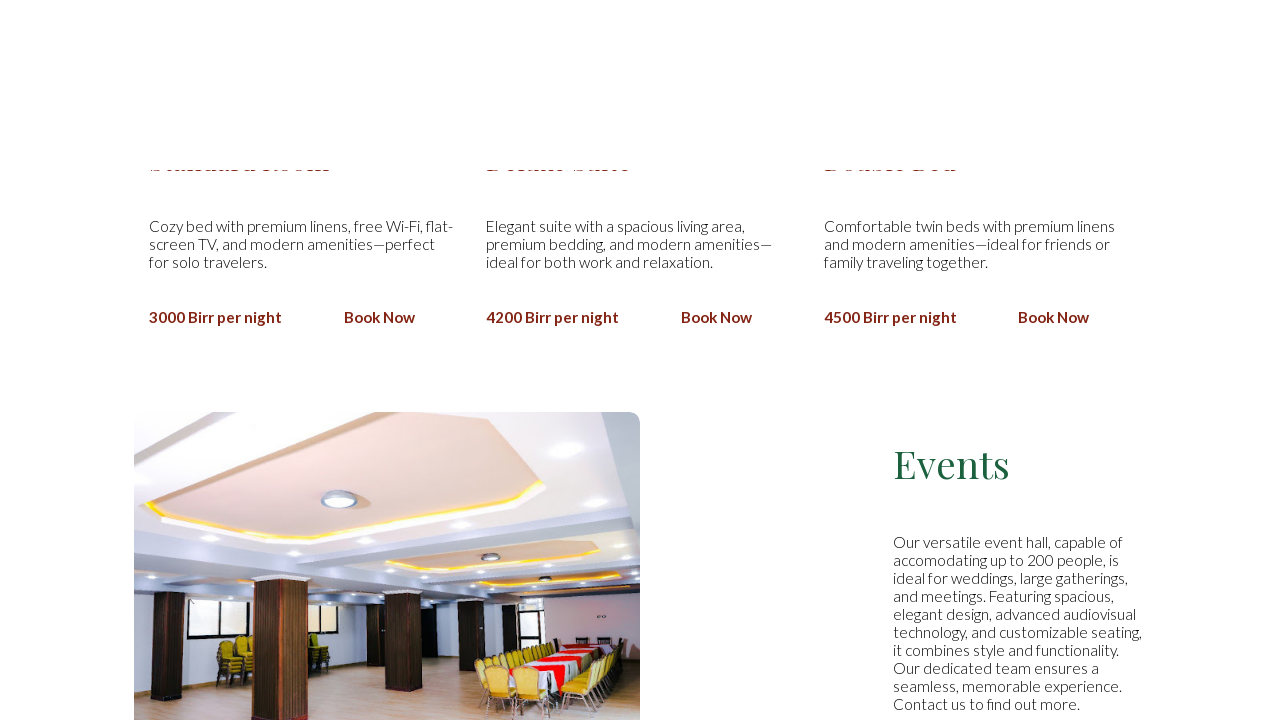

Filled name field with 'David Thompson' on #name
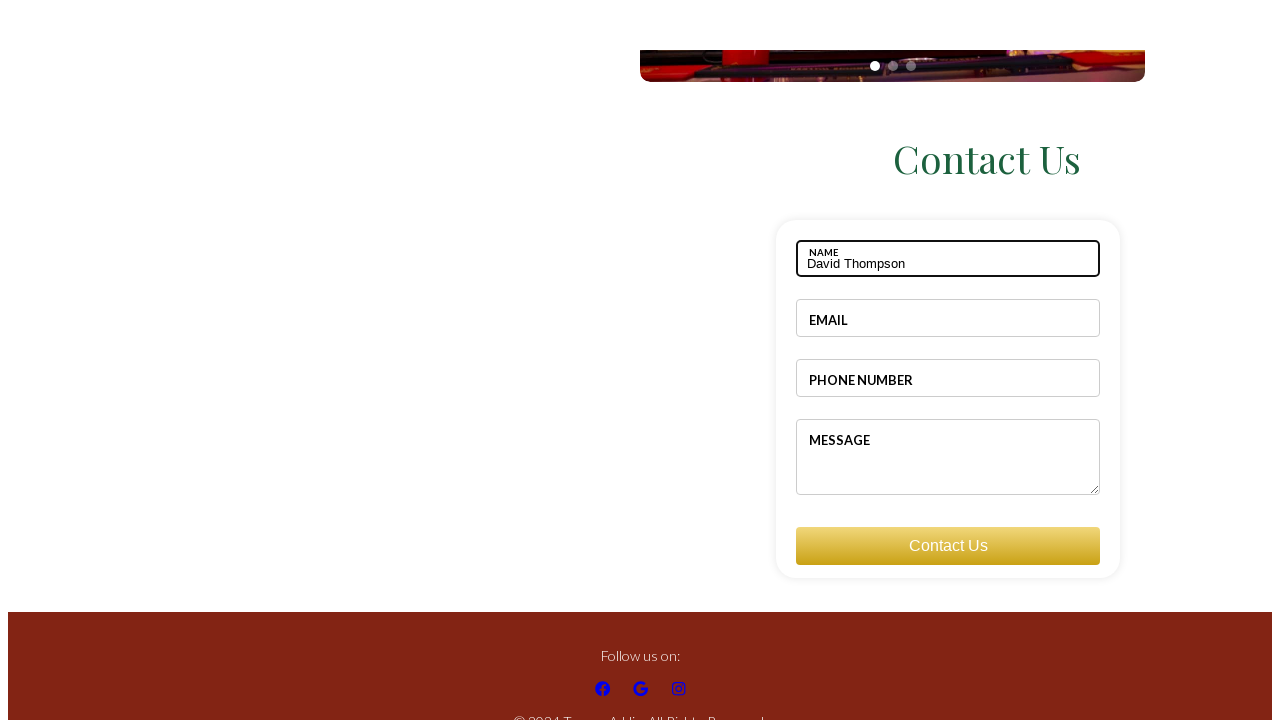

Filled email field with 'd.thompson@testinbox.com' on #email
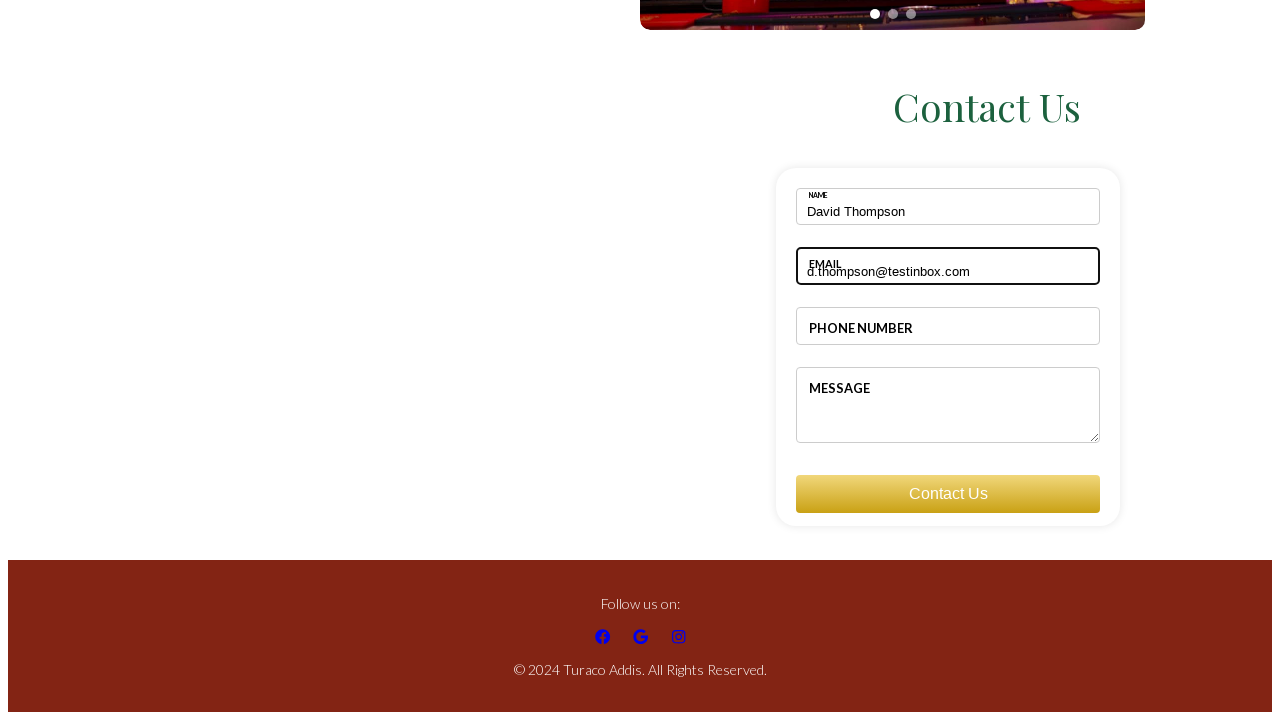

Filled phone field with '2025551234' on #phone
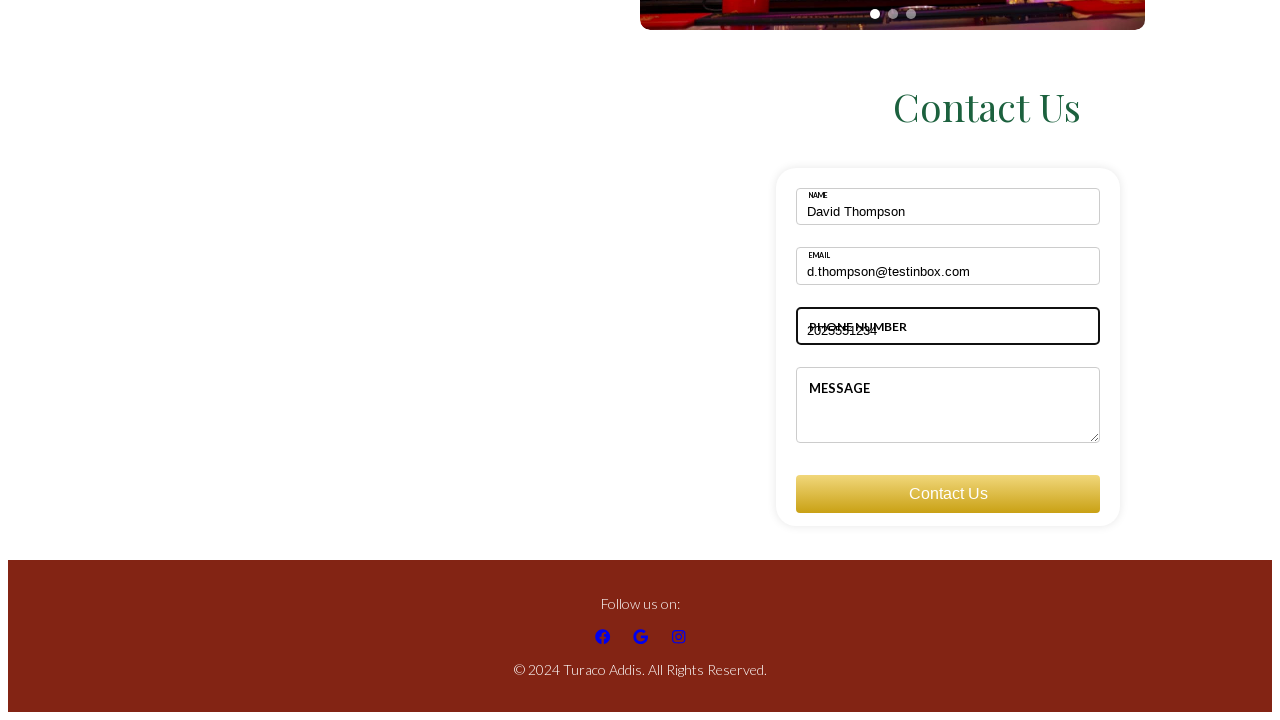

Filled message field with inquiry about weekend availability and special offers on #message
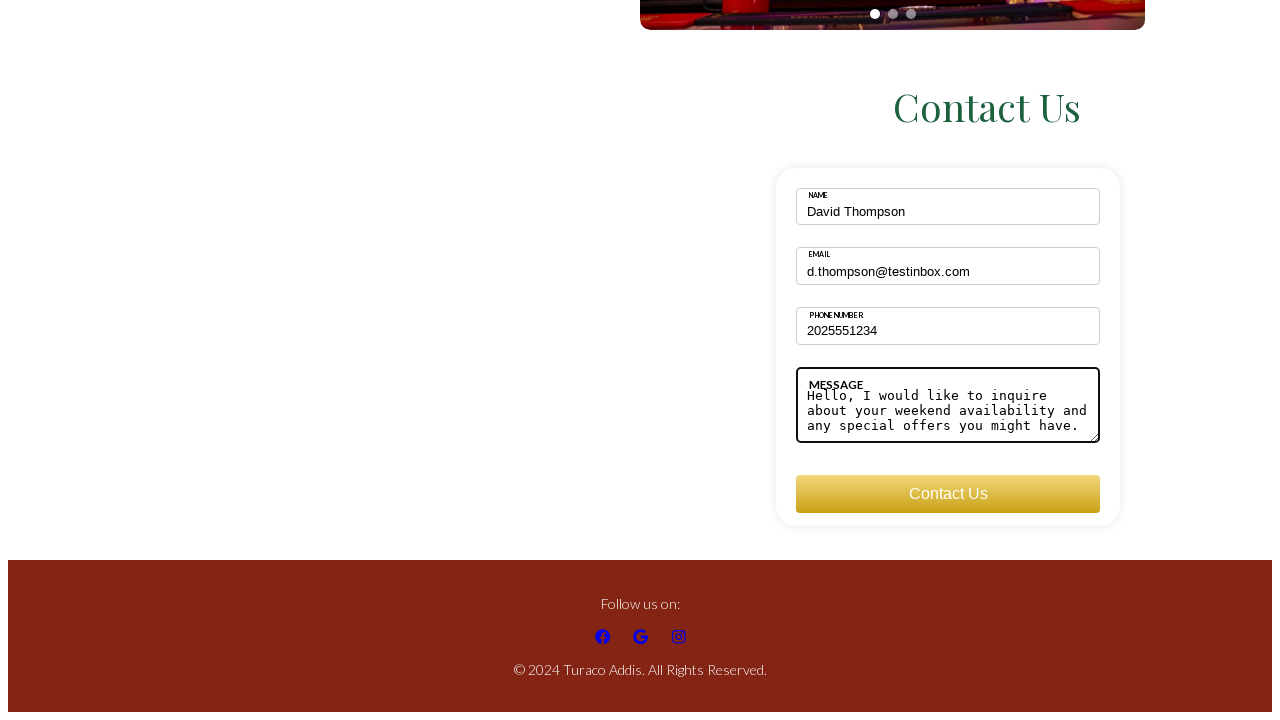

Clicked submit button to send contact form at (948, 494) on #submit-btn
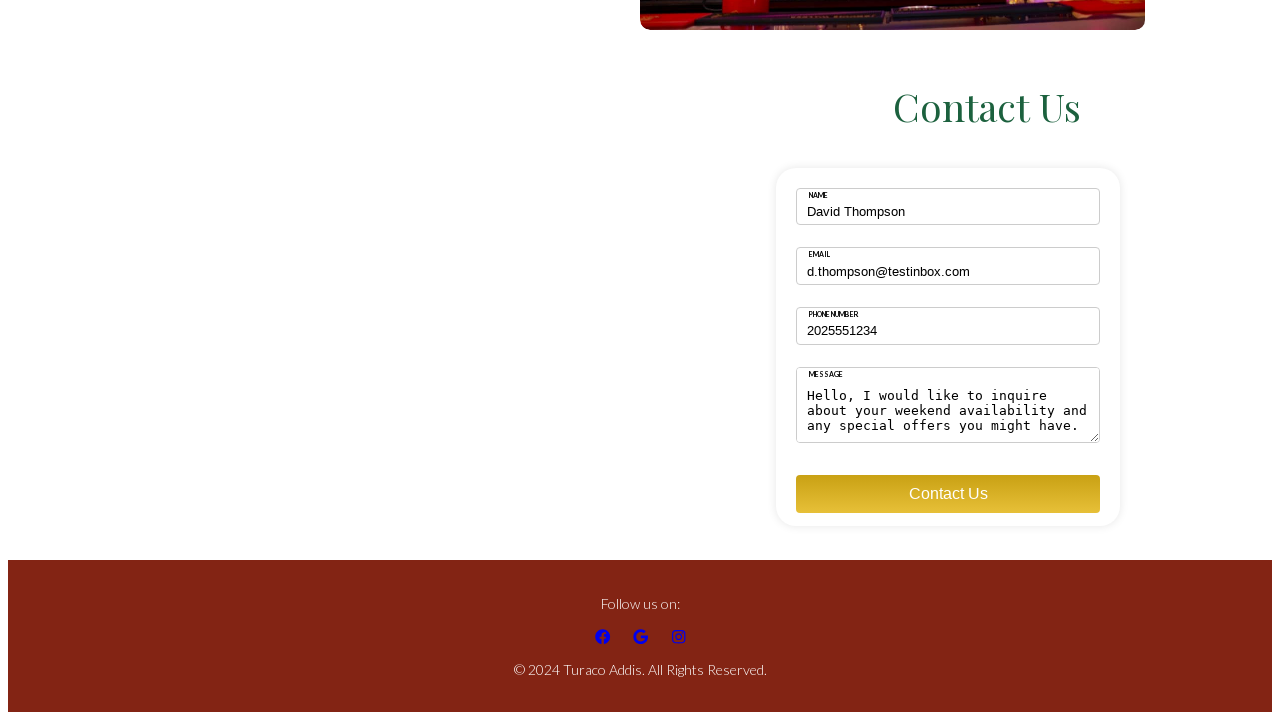

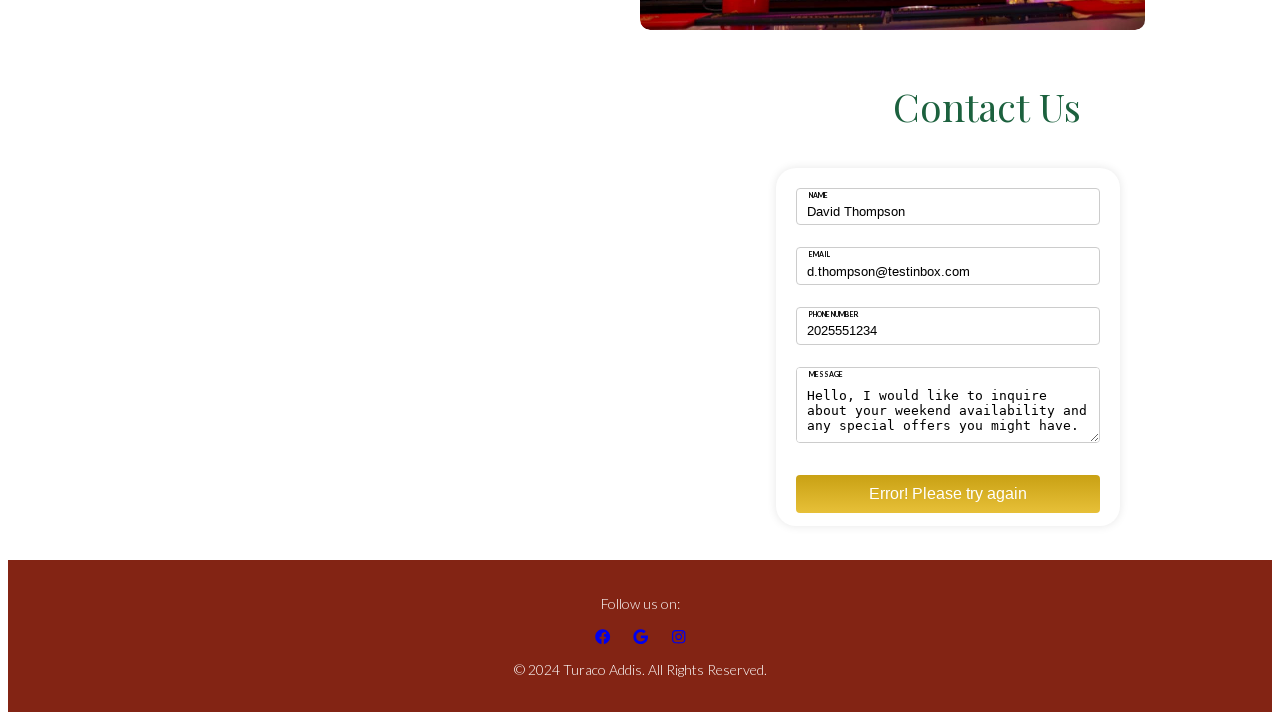